Tests custom jQuery UI dropdown menus by clicking to open each dropdown and selecting different options, then verifying the selected values are displayed

Starting URL: https://jqueryui.com/selectmenu/

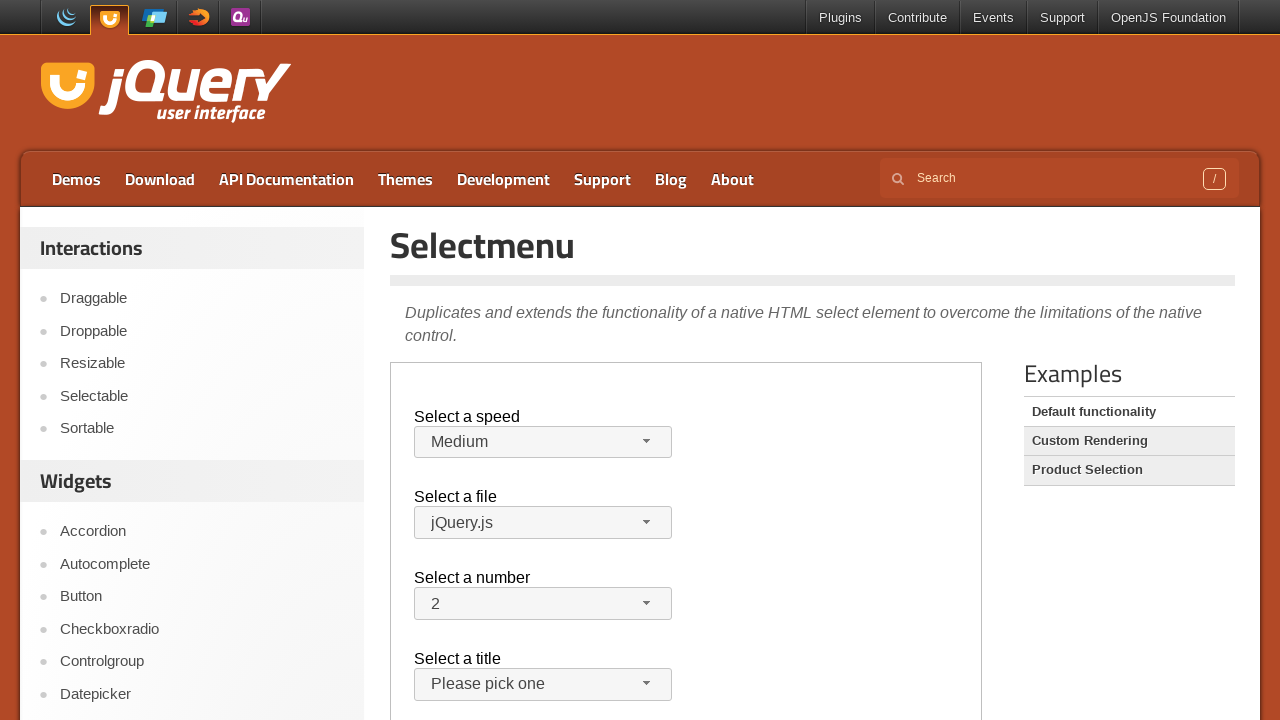

Located the demo frame
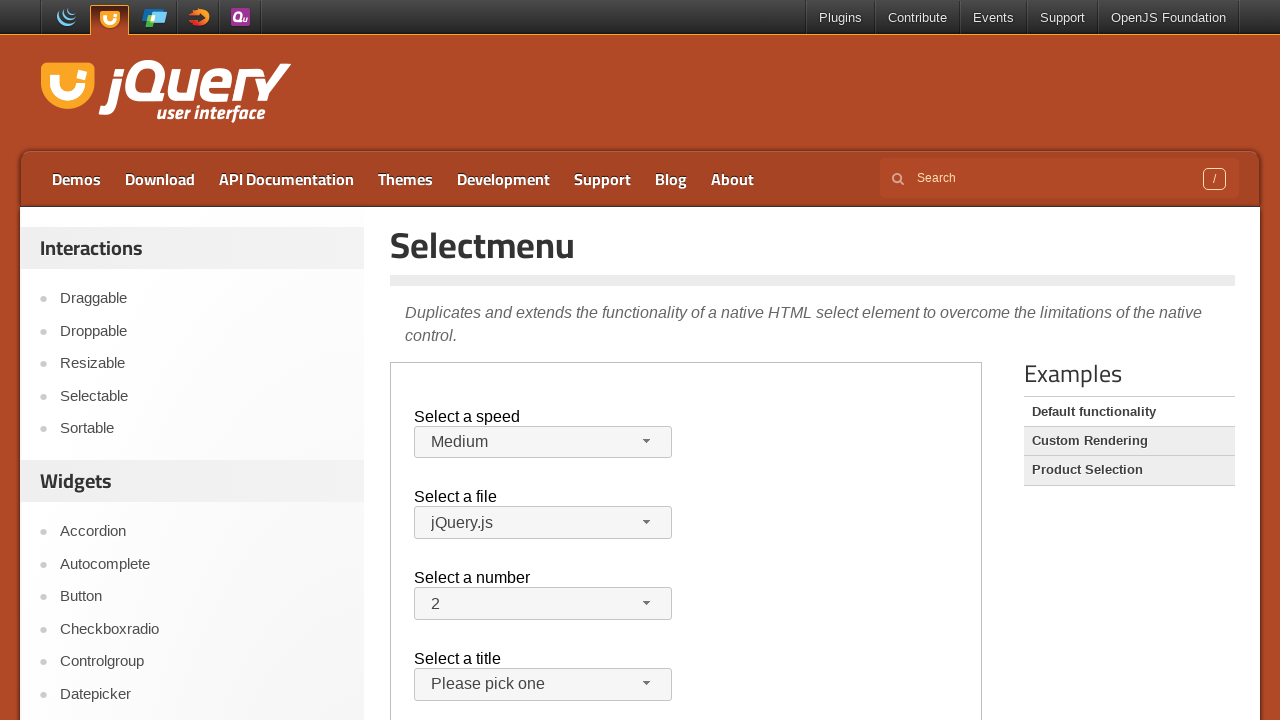

Clicked speed dropdown button to open menu at (543, 442) on .demo-frame >> internal:control=enter-frame >> #speed-button
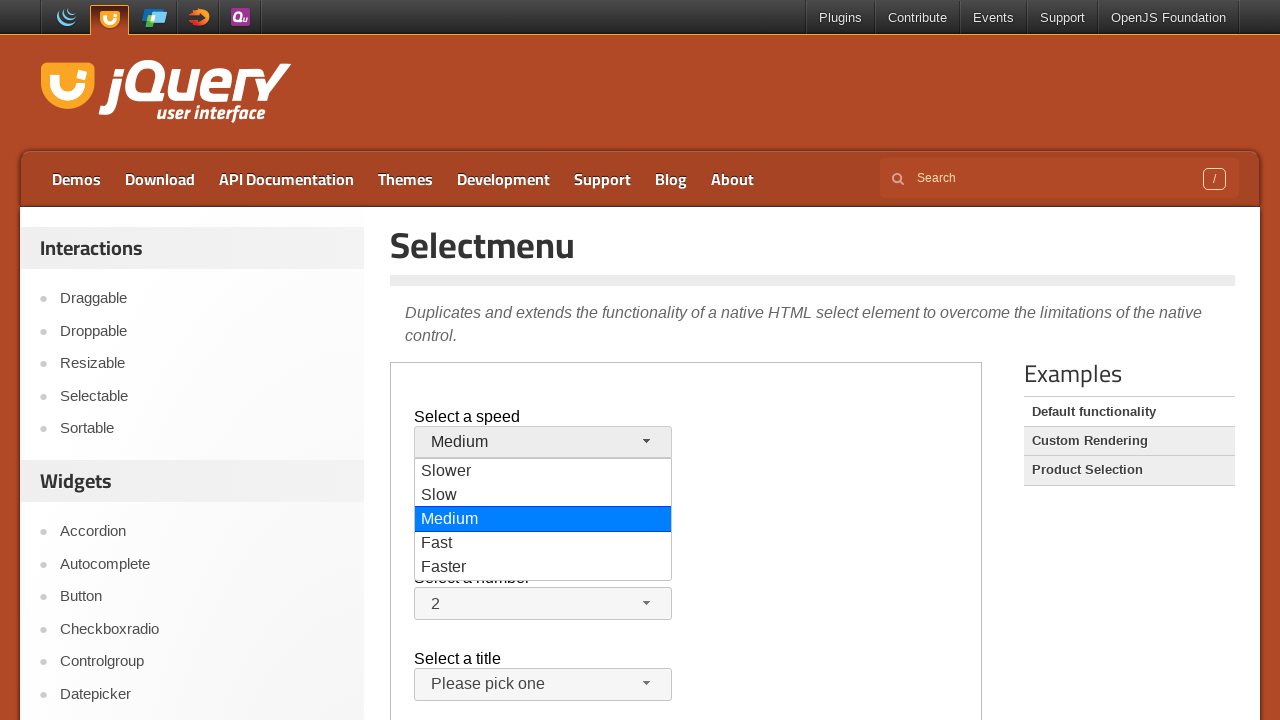

Selected 'Fast' option (4th item) from speed dropdown at (543, 544) on .demo-frame >> internal:control=enter-frame >> #speed-menu li >> nth=3
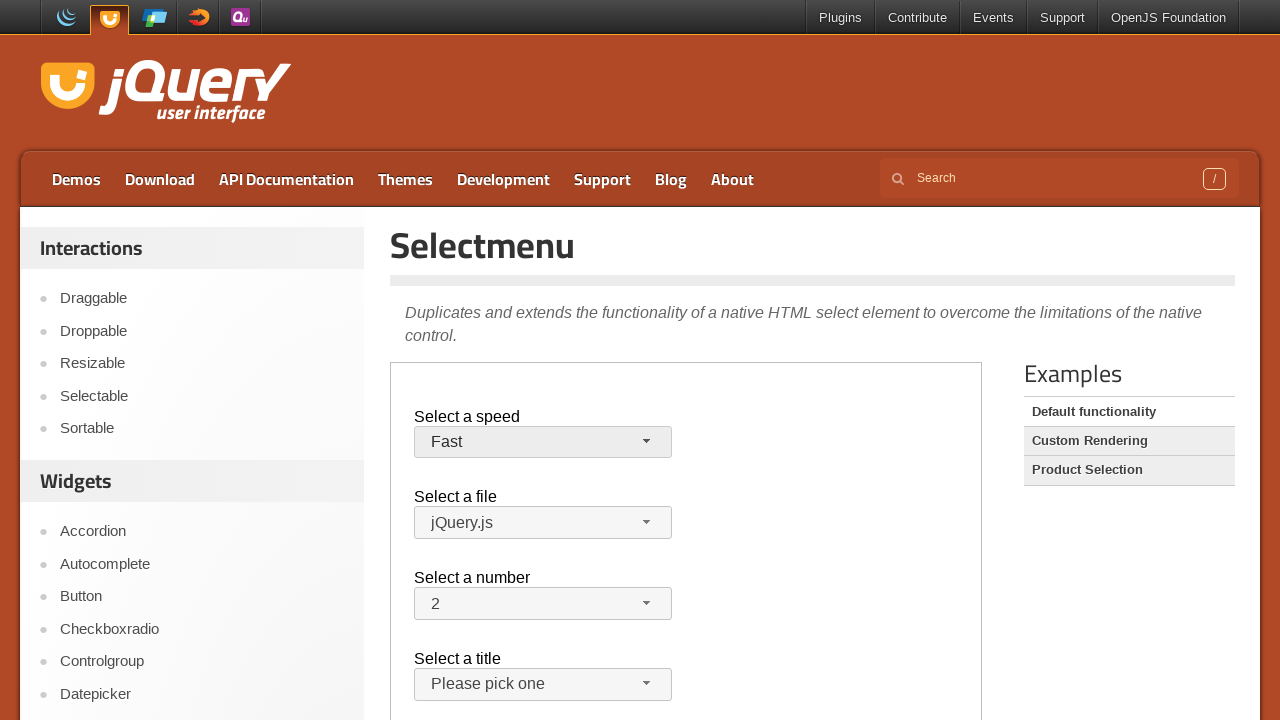

Clicked files dropdown button to open menu at (543, 523) on .demo-frame >> internal:control=enter-frame >> #files-button
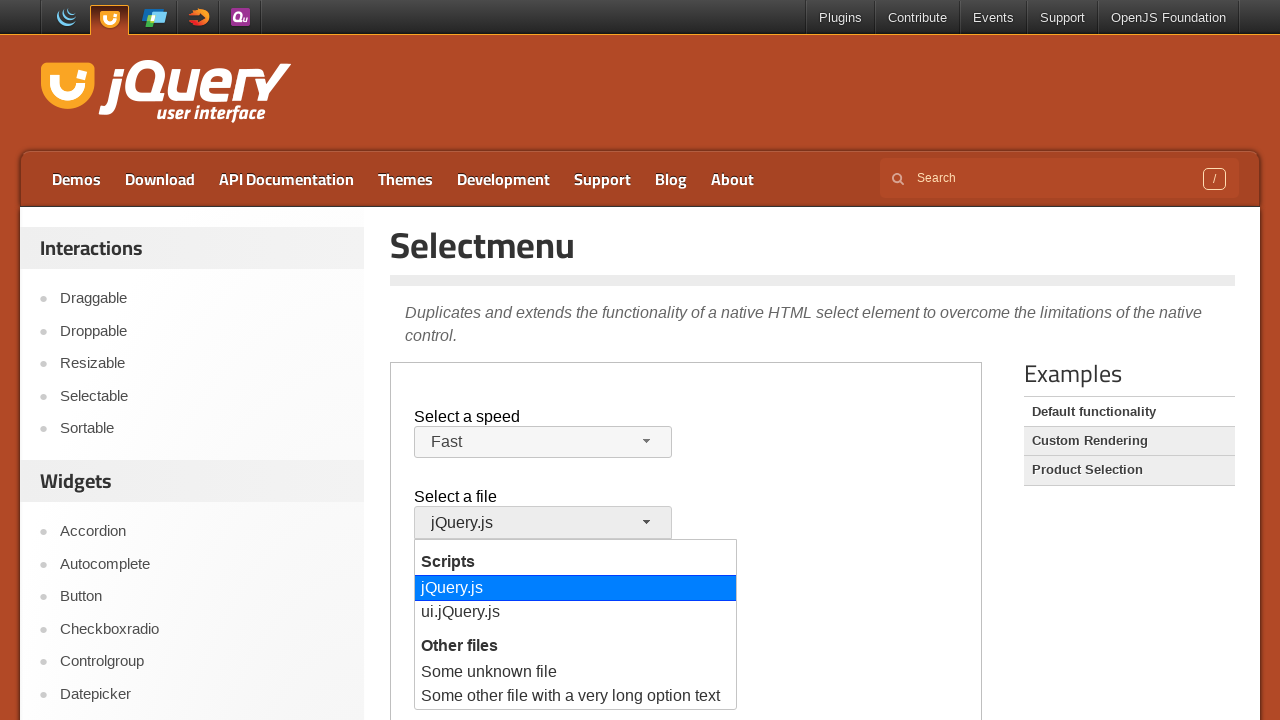

Selected 'Some other file' option (6th item) from files dropdown at (576, 697) on .demo-frame >> internal:control=enter-frame >> #files-menu li >> nth=5
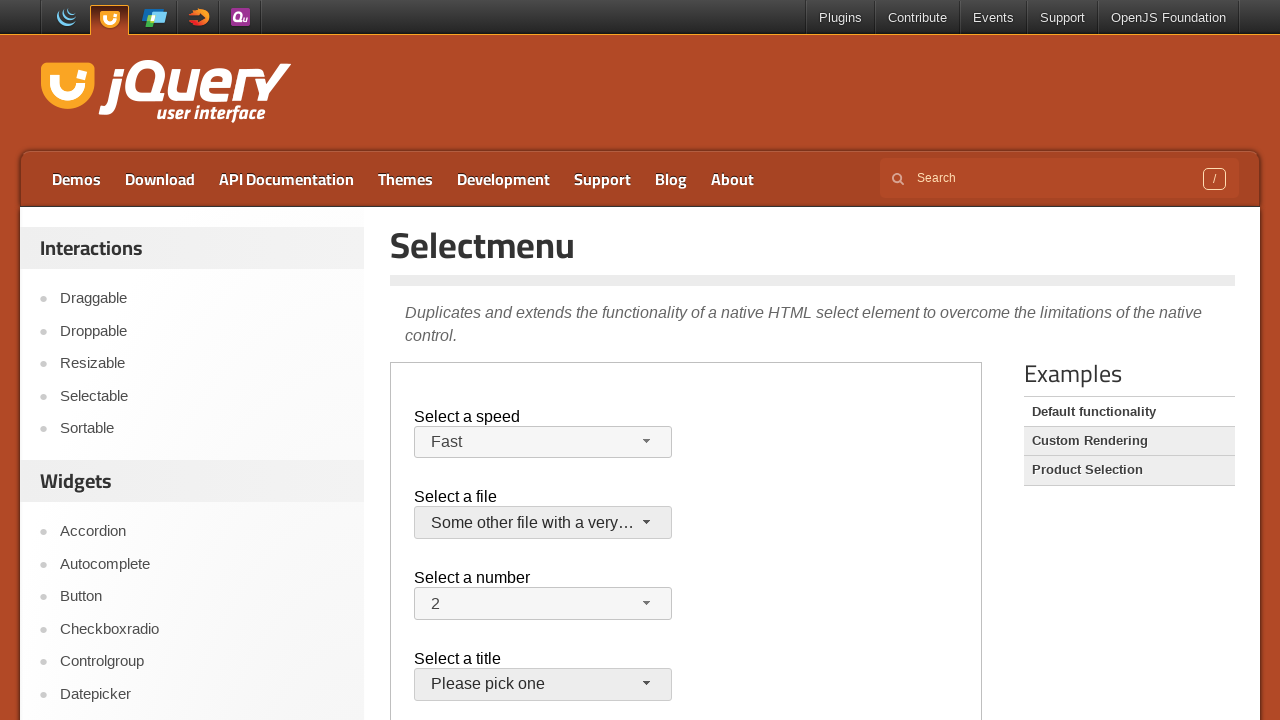

Clicked number dropdown button to open menu at (543, 604) on .demo-frame >> internal:control=enter-frame >> #number-button
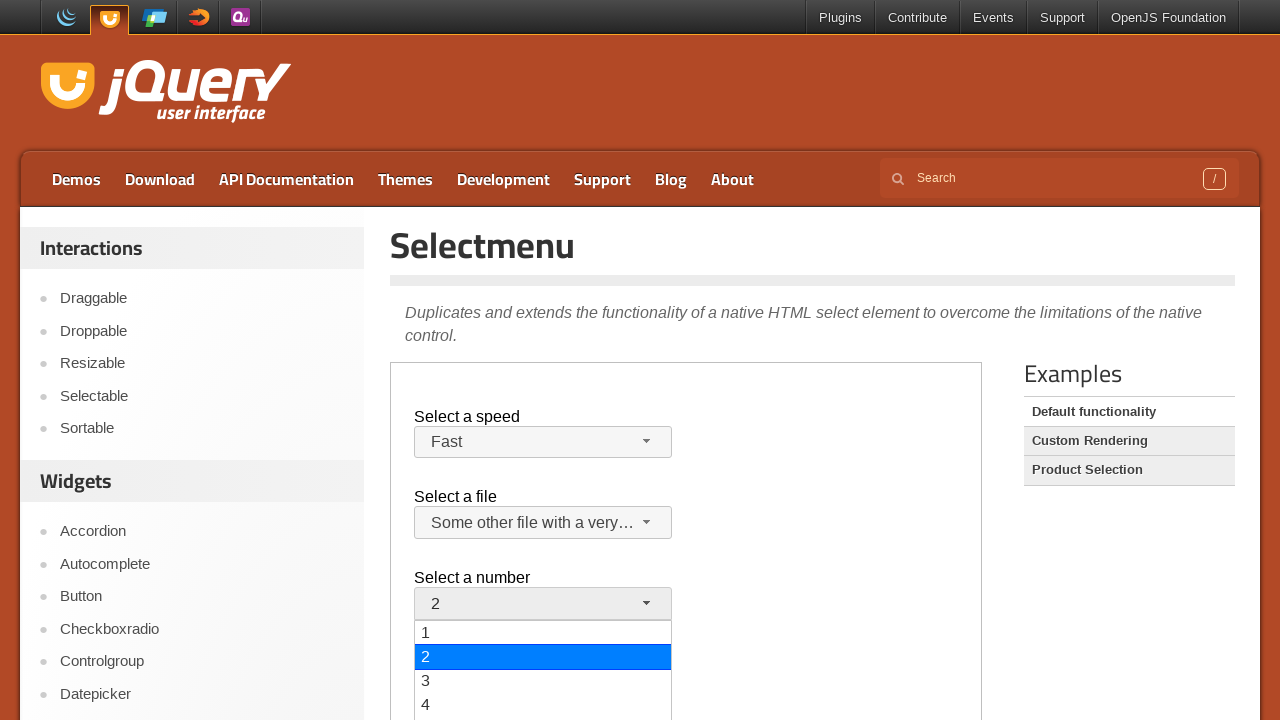

Selected '3' option (3rd item) from number dropdown at (543, 681) on .demo-frame >> internal:control=enter-frame >> #number-menu li >> nth=2
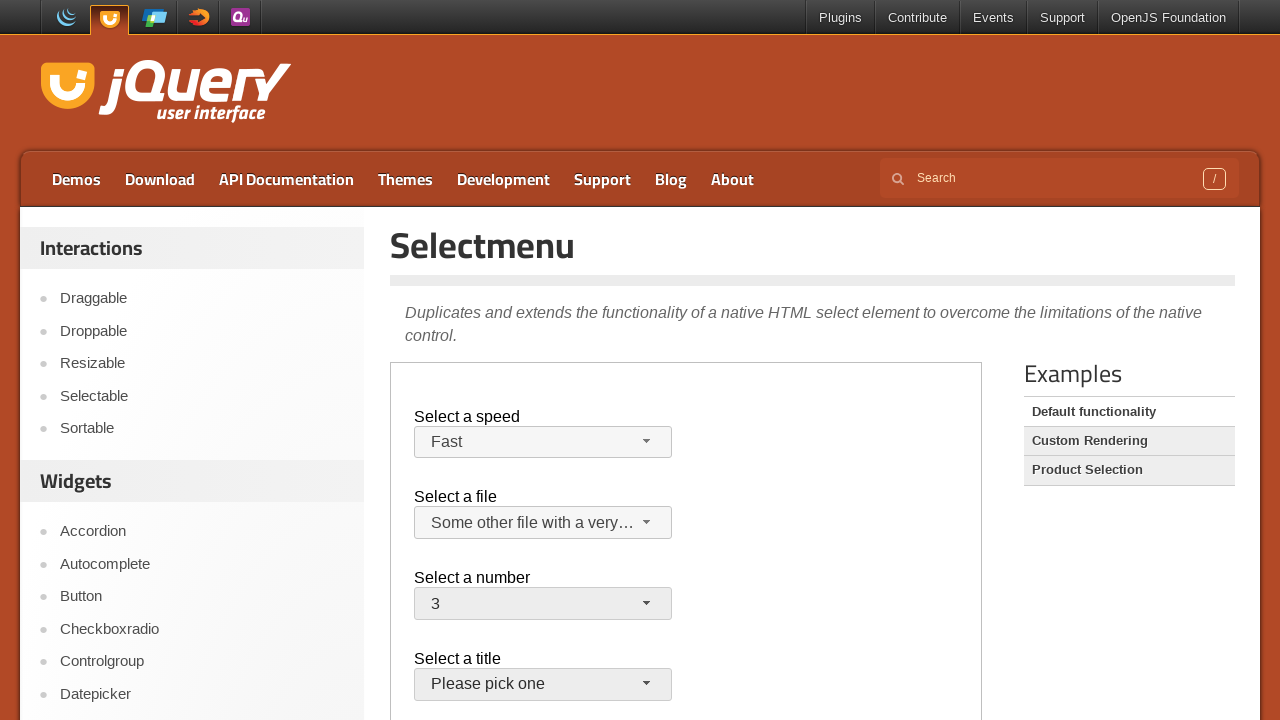

Clicked salutation dropdown button to open menu at (543, 685) on .demo-frame >> internal:control=enter-frame >> #salutation-button
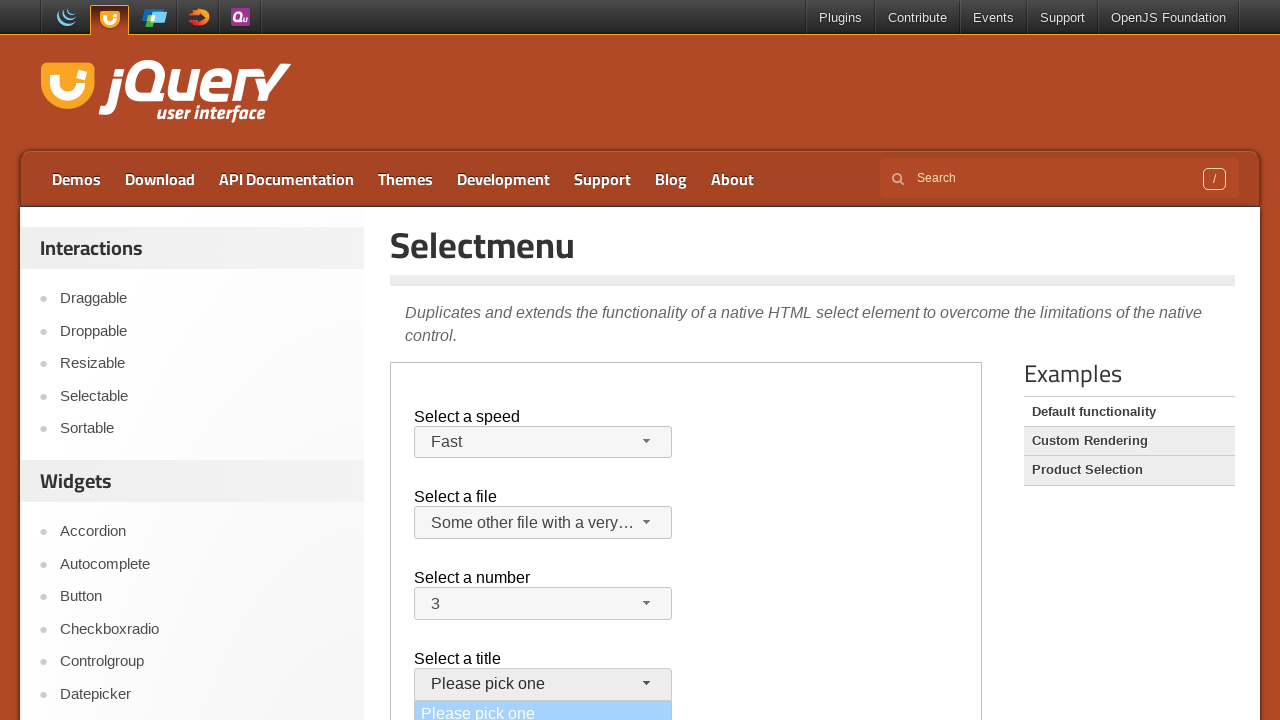

Selected 'Mrs.' option (3rd item) from salutation dropdown at (543, 360) on .demo-frame >> internal:control=enter-frame >> #salutation-menu li >> nth=2
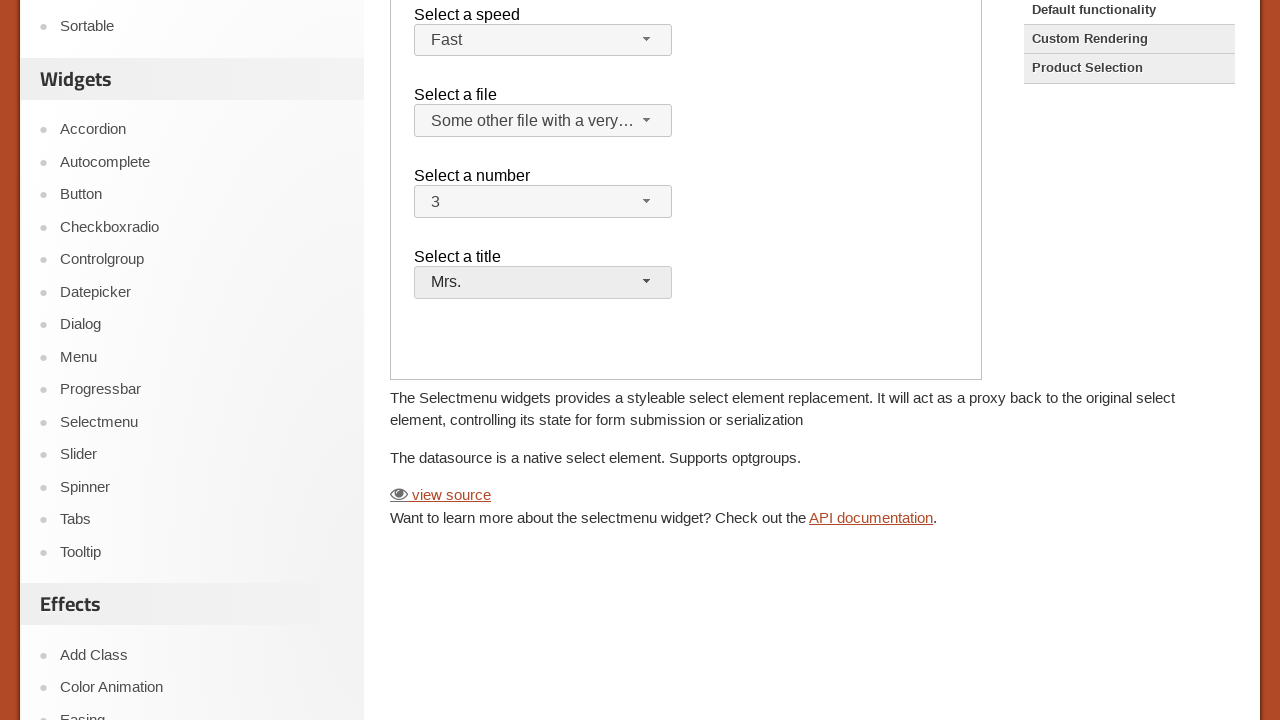

Waited 500ms for dropdown selections to be reflected in the UI
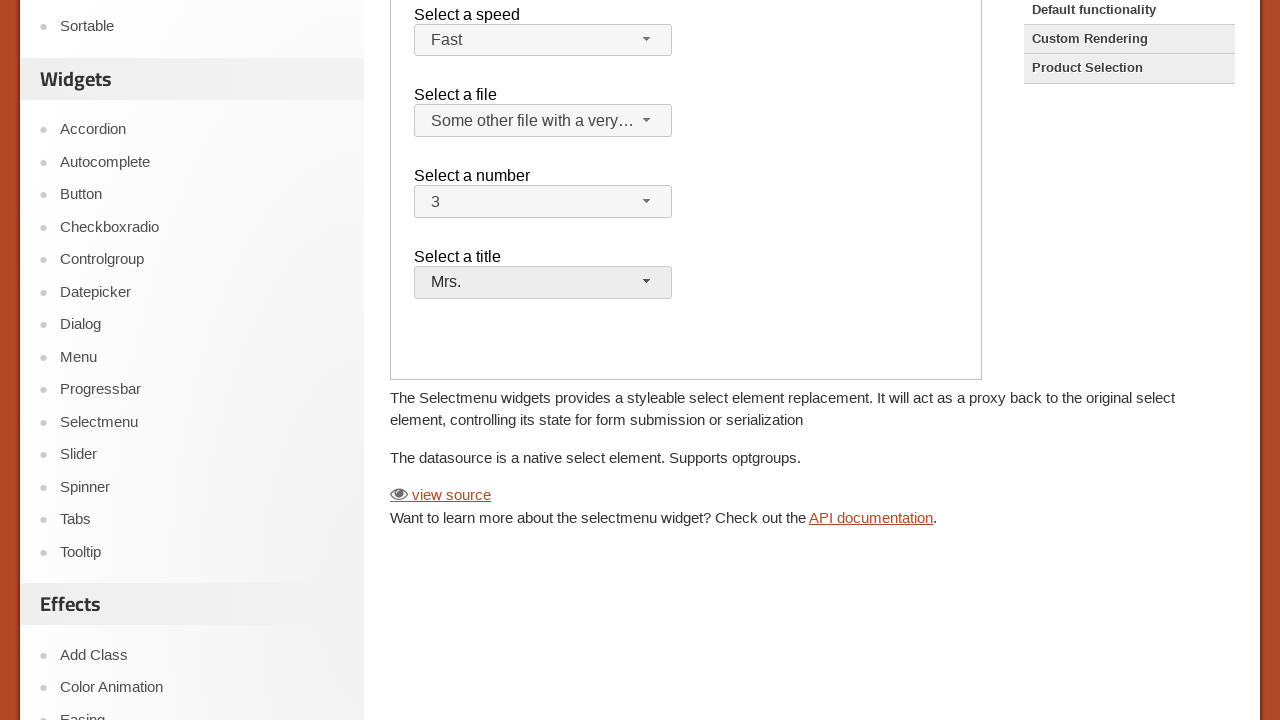

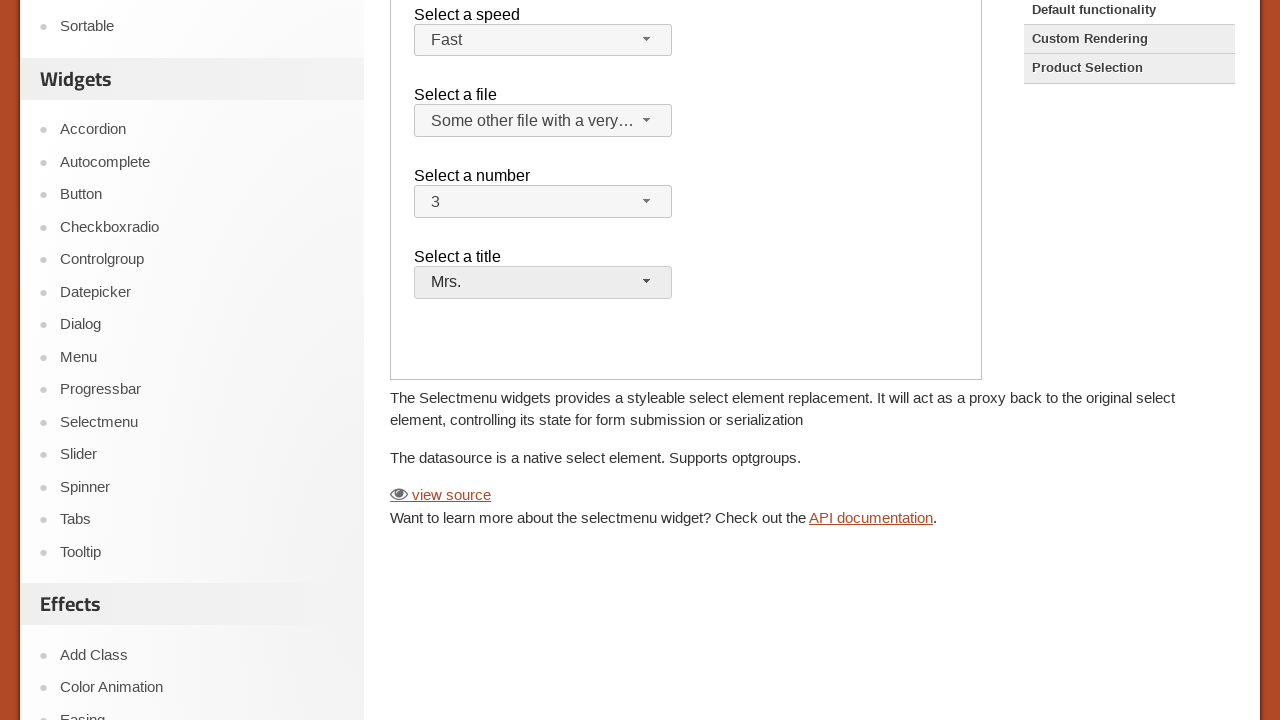